Tests JavaScript alert handling by clicking a button that triggers an alert and then accepting it

Starting URL: https://the-internet.herokuapp.com/javascript_alerts

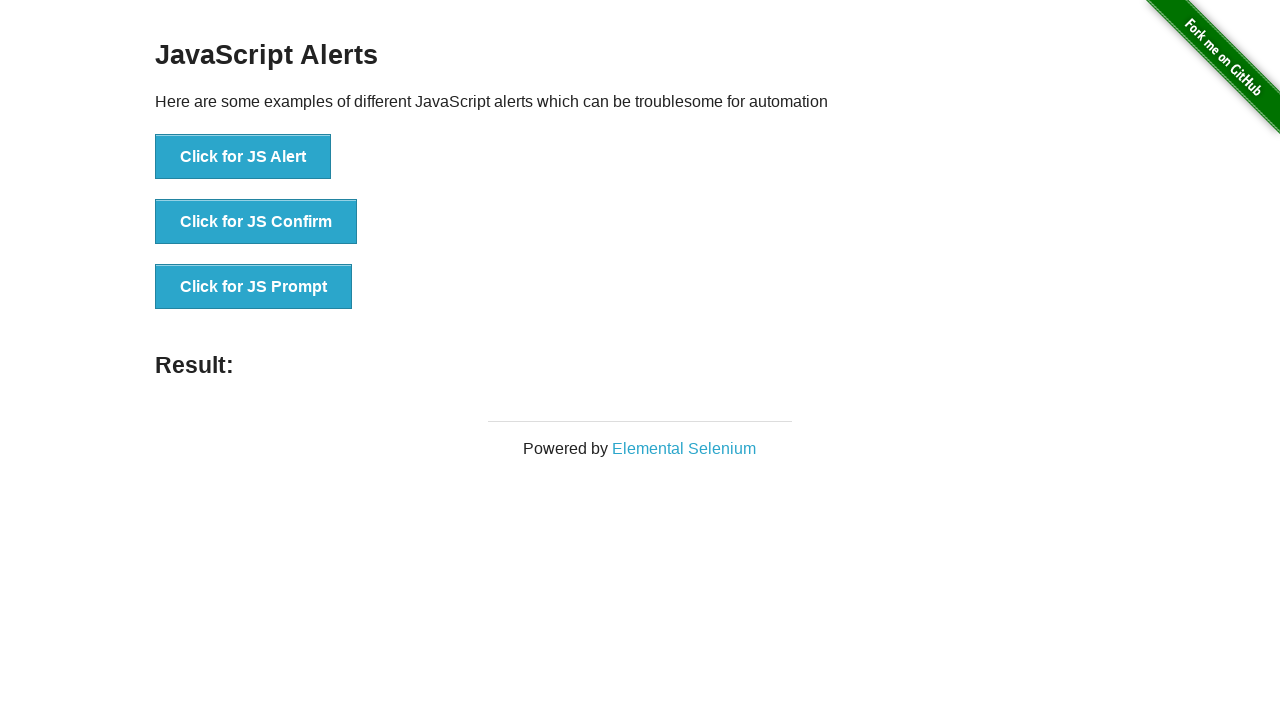

Clicked button to trigger JavaScript alert at (243, 157) on button[onclick='jsAlert()']
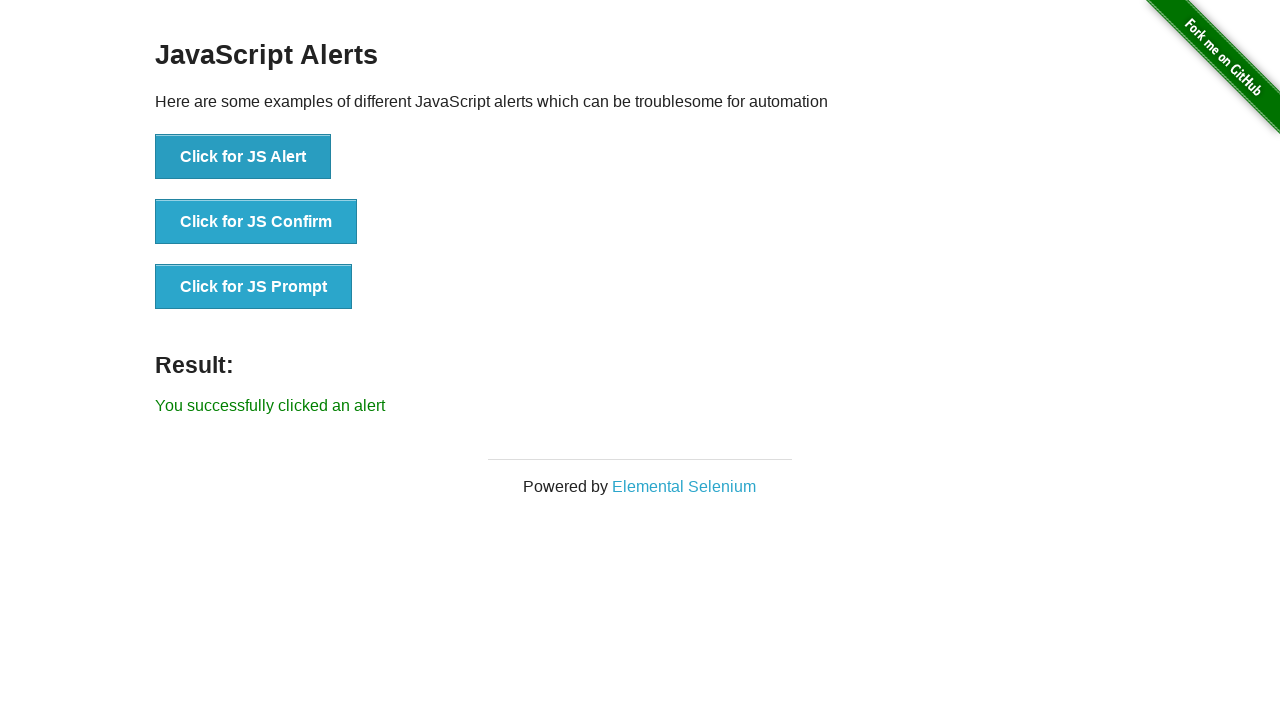

Set up dialog handler to accept alert
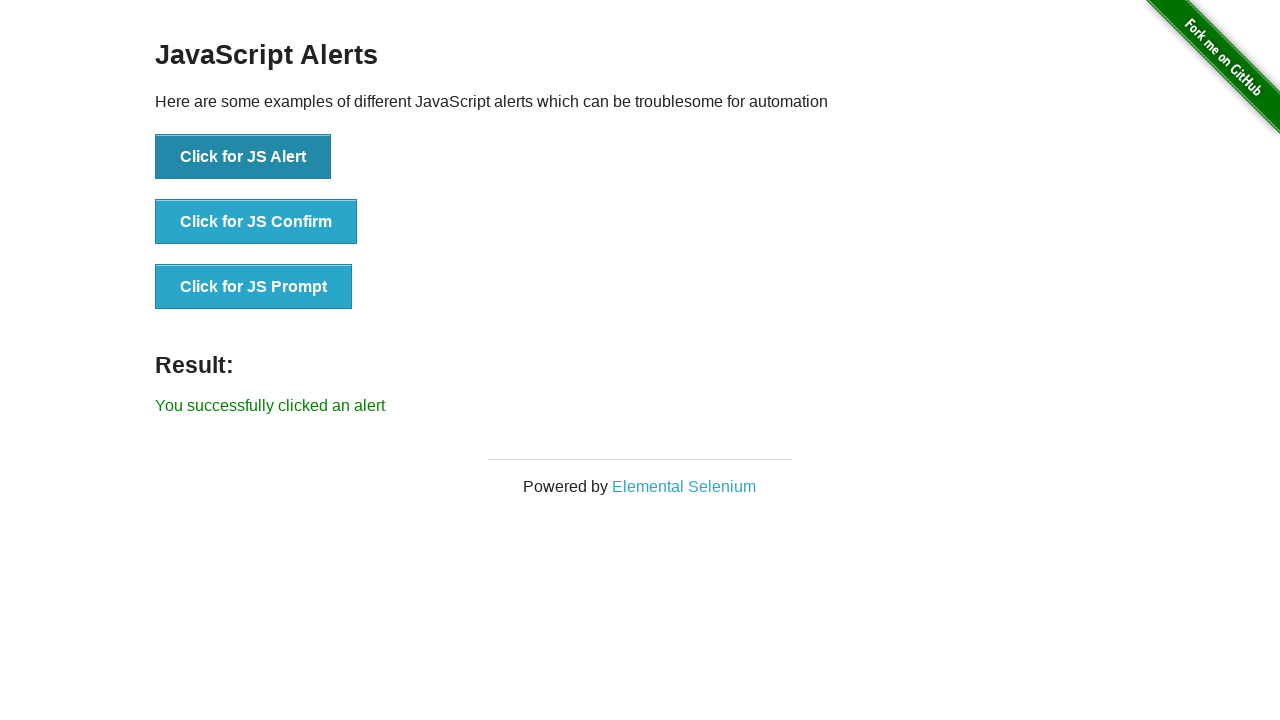

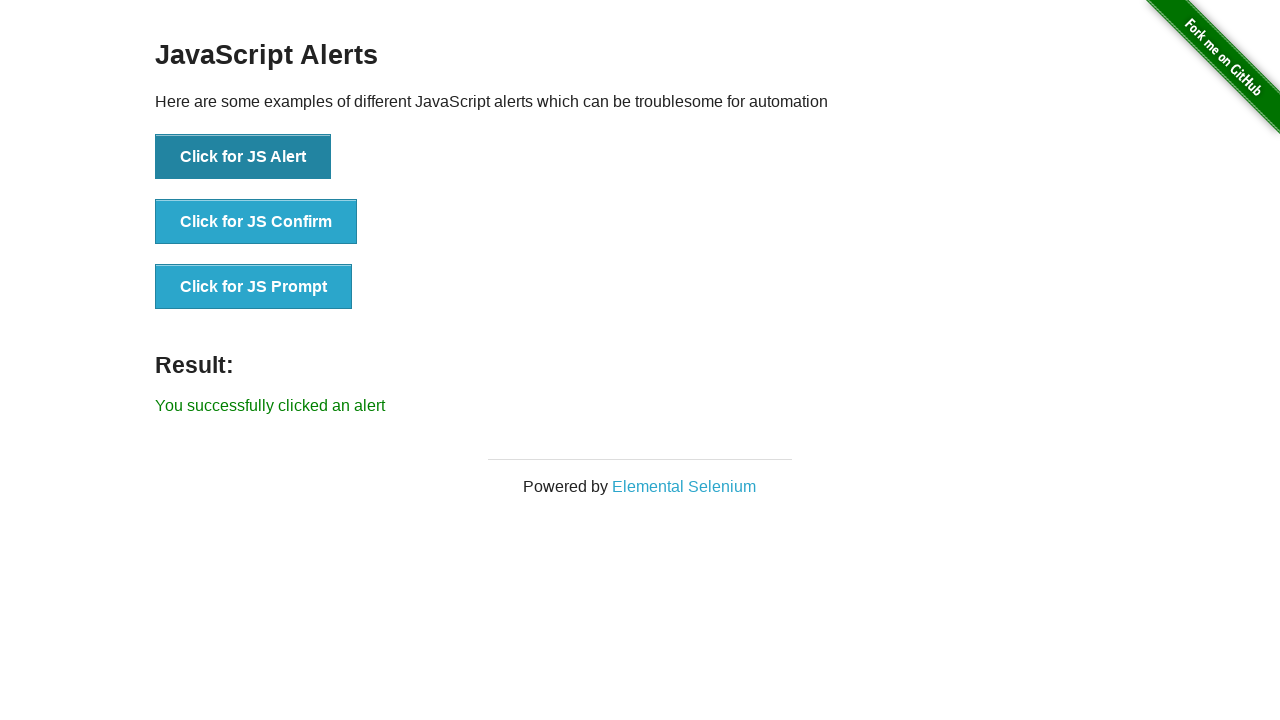